Tests window handling by clicking links that open new tabs, then closing all tabs except the original page

Starting URL: https://www.toolsqa.com/selenium-webdriver/window-handle-in-selenium/

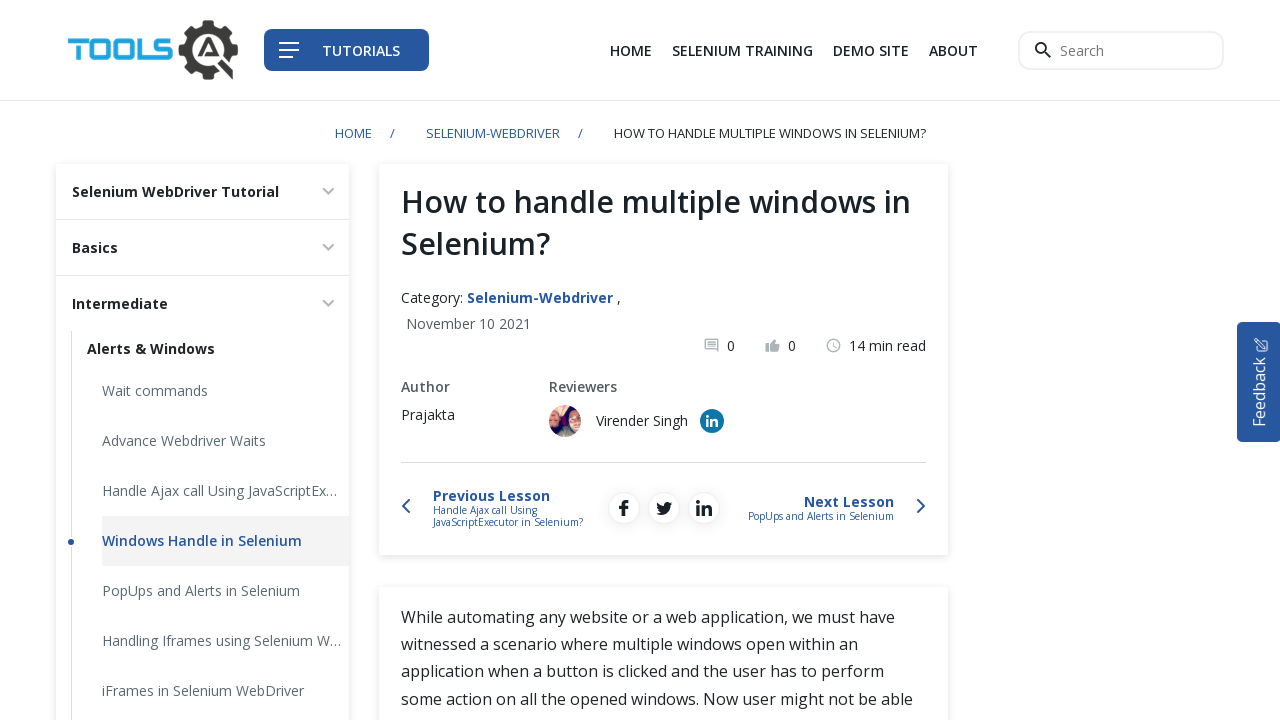

Stored the main page reference
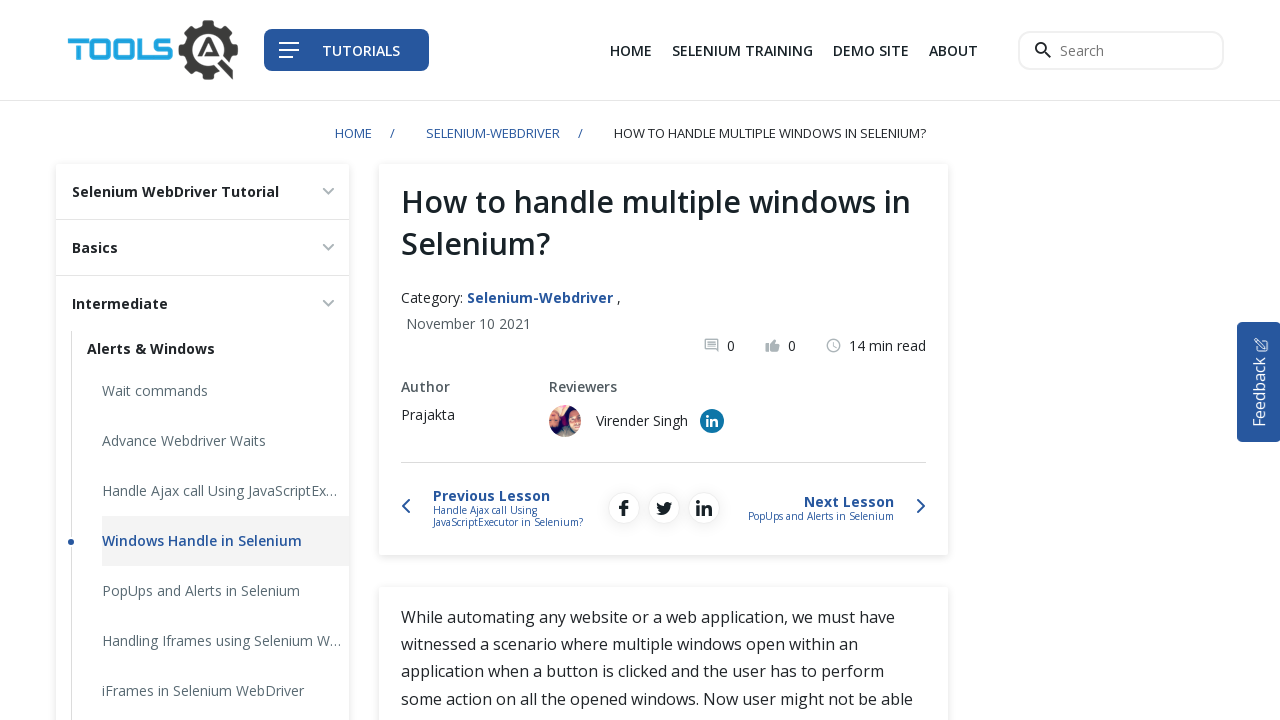

Found all links that open in new tabs
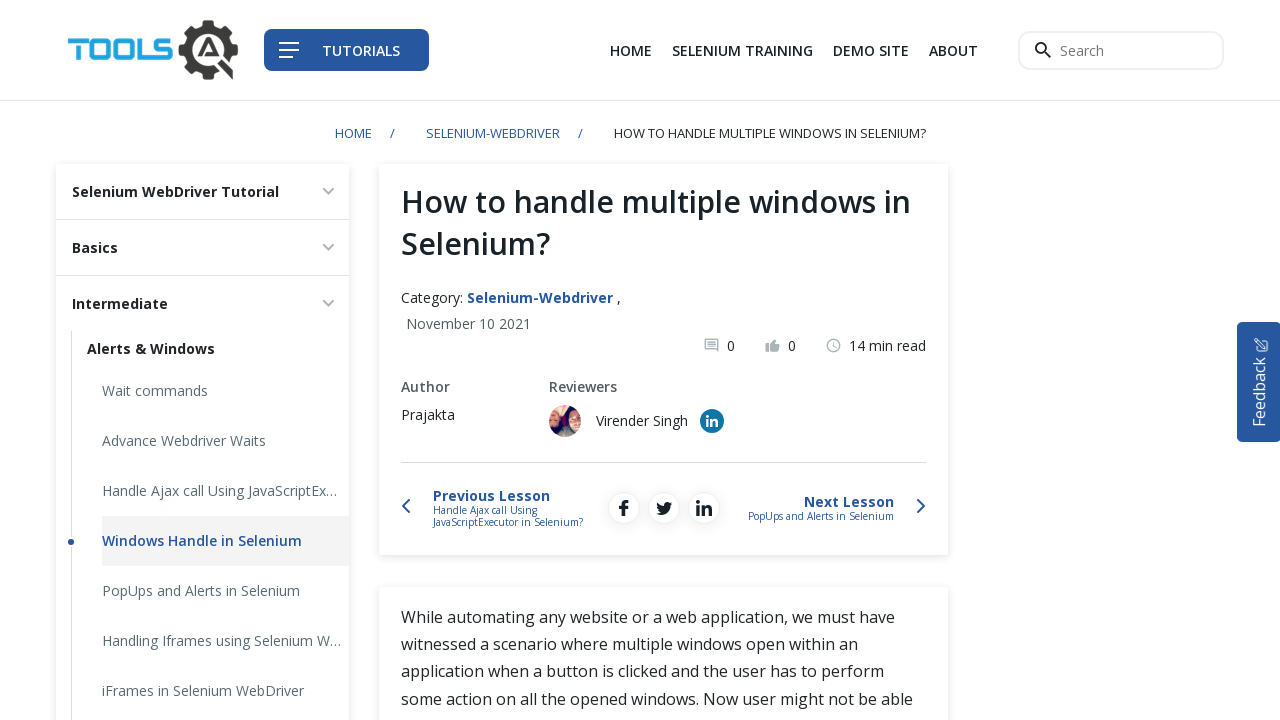

Clicked first link and opened new popup window at (871, 50) on a[target='_blank'] >> nth=0
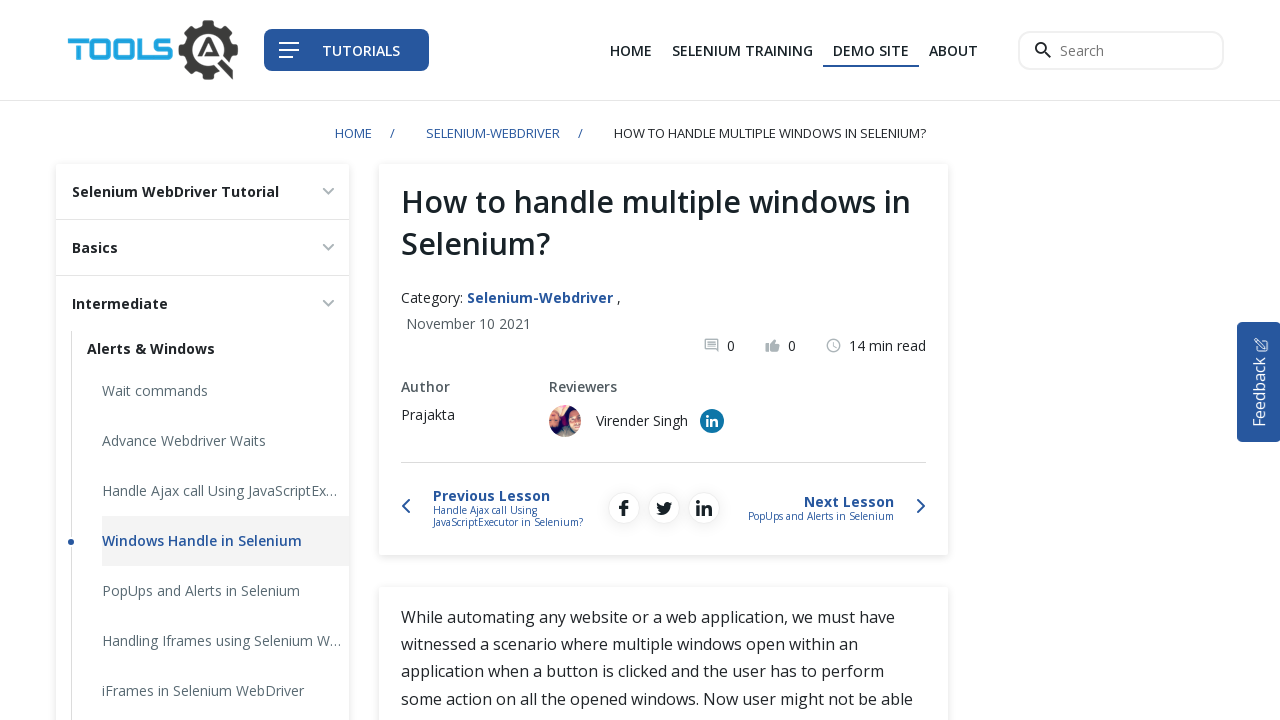

Clicked second link and opened another popup window at (712, 421) on a[target='_blank'] >> nth=1
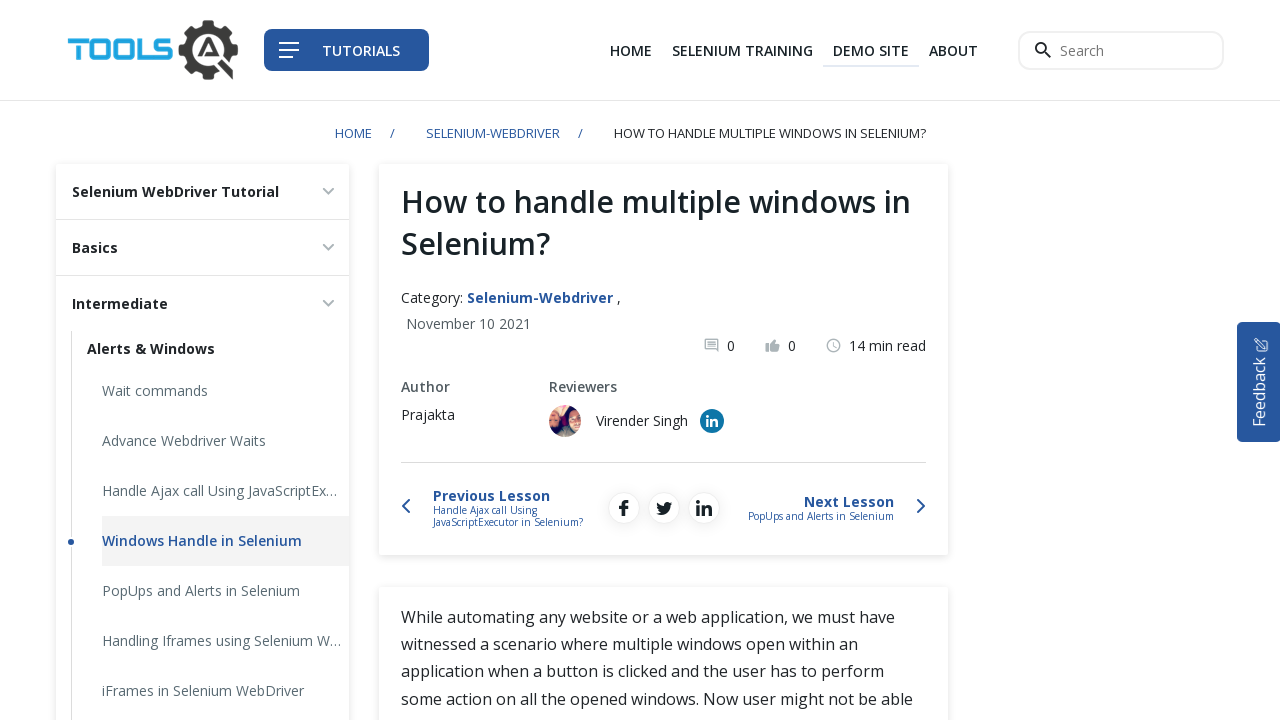

Closed the first popup window
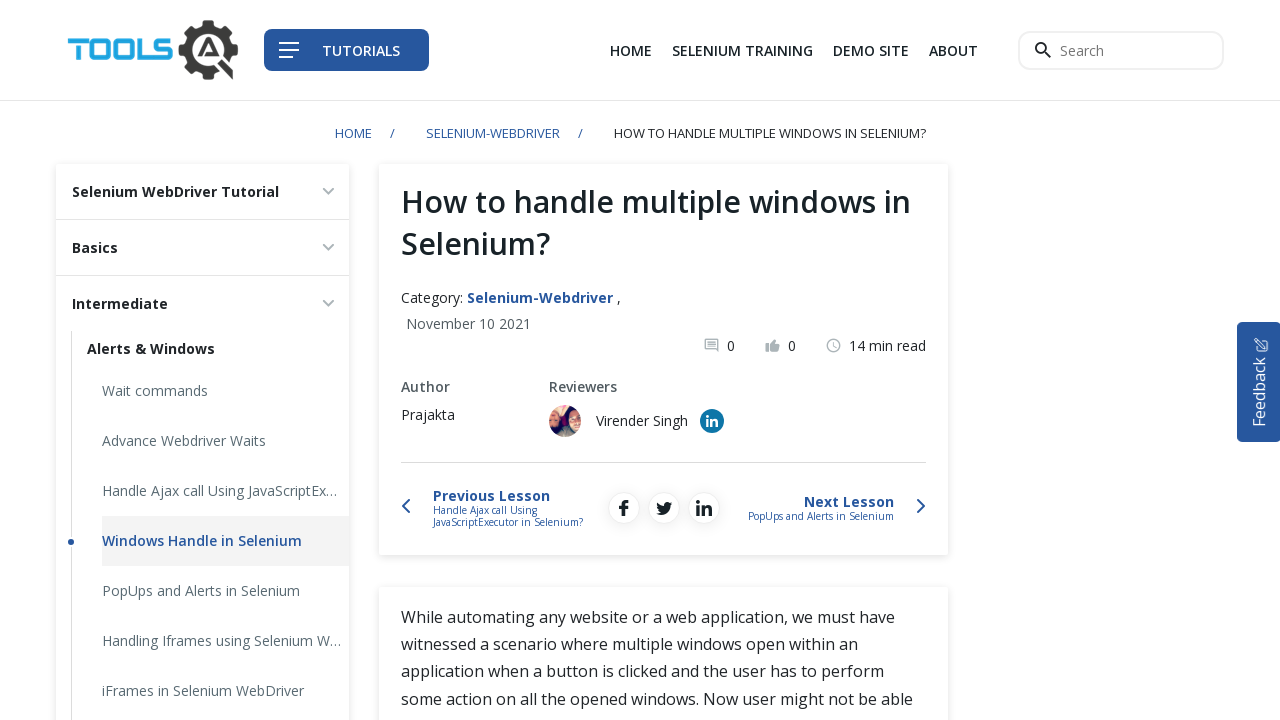

Closed the second popup window
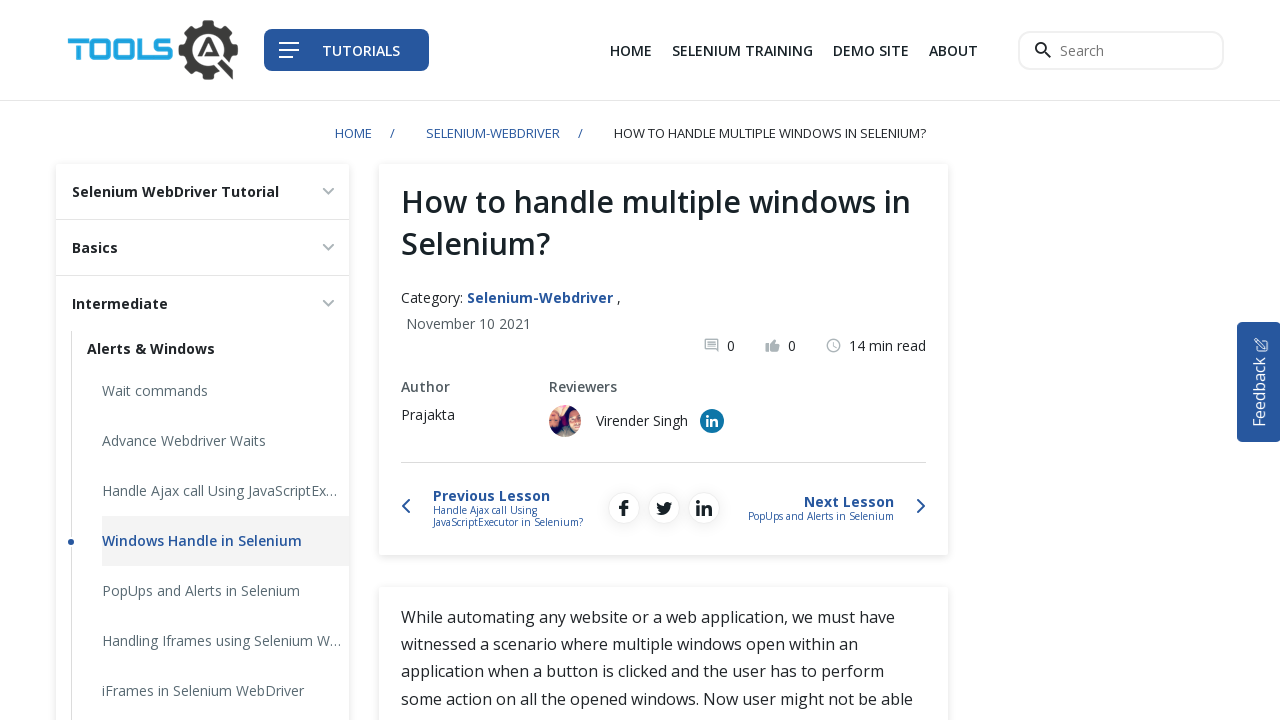

Main page remains open and active after closing all popup windows
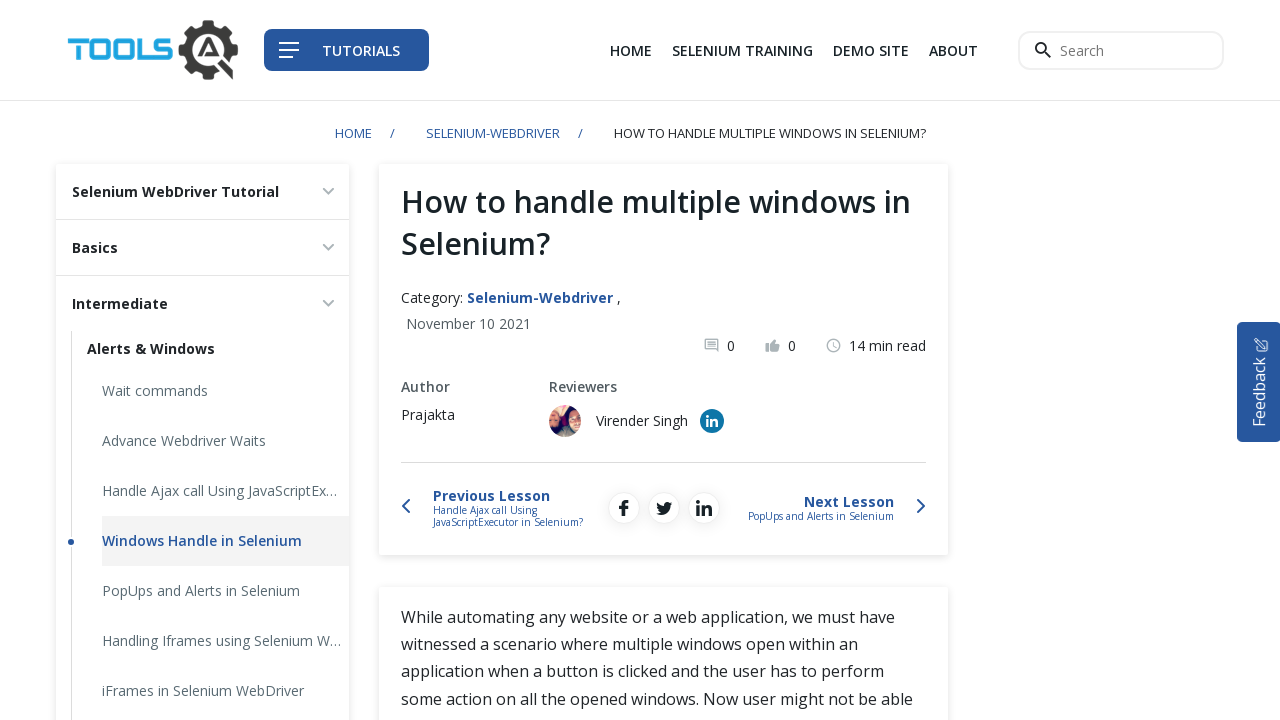

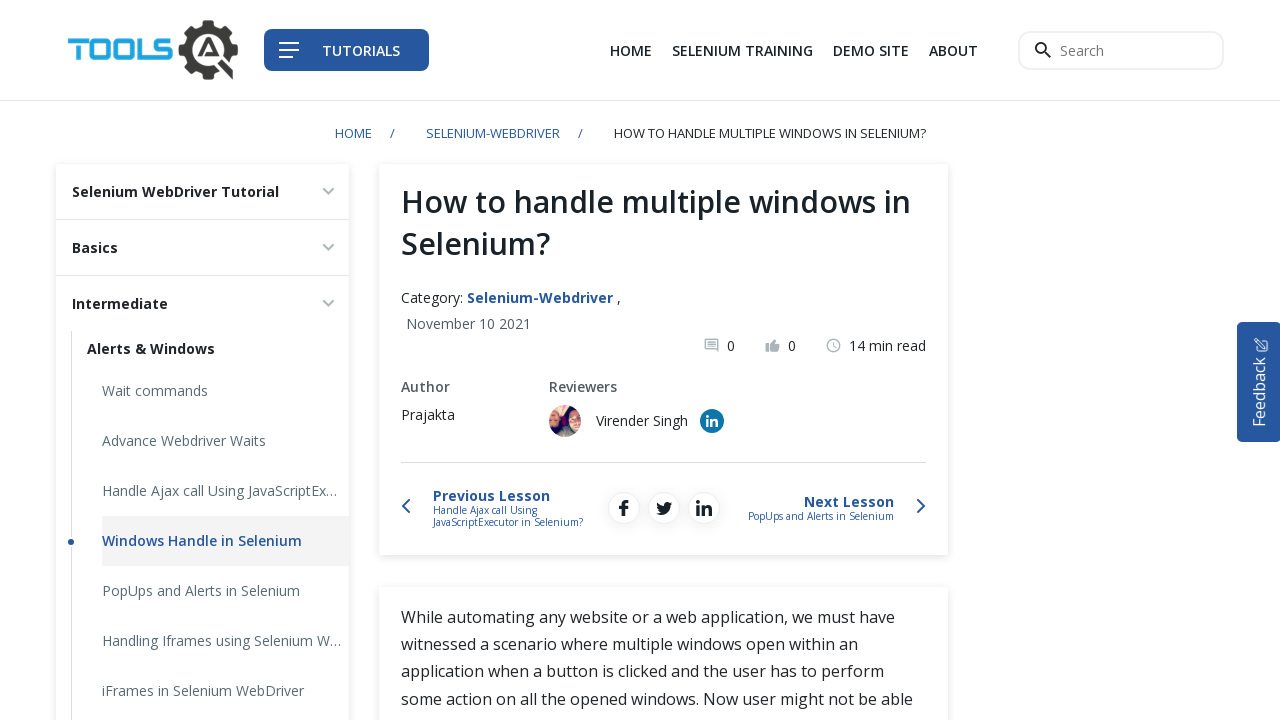